Opens the Selenium downloads page and clicks on the Support navigation element

Starting URL: https://www.selenium.dev/downloads/

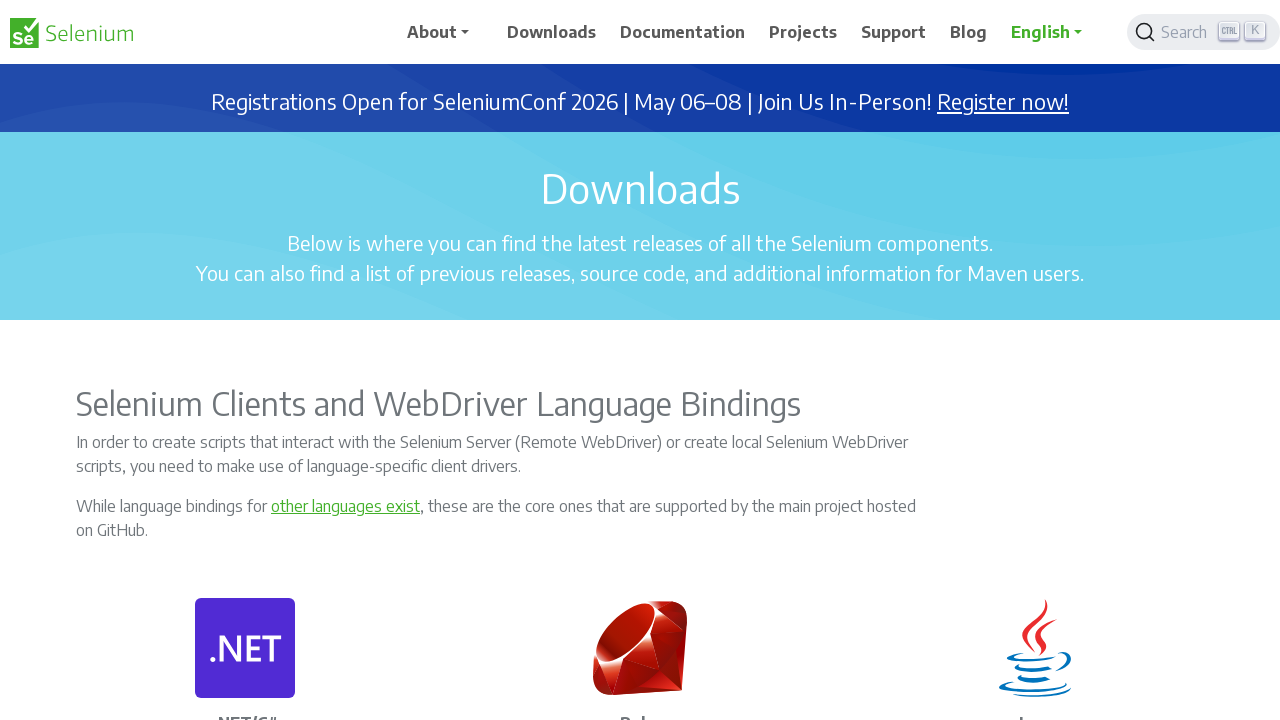

Navigated to Selenium downloads page
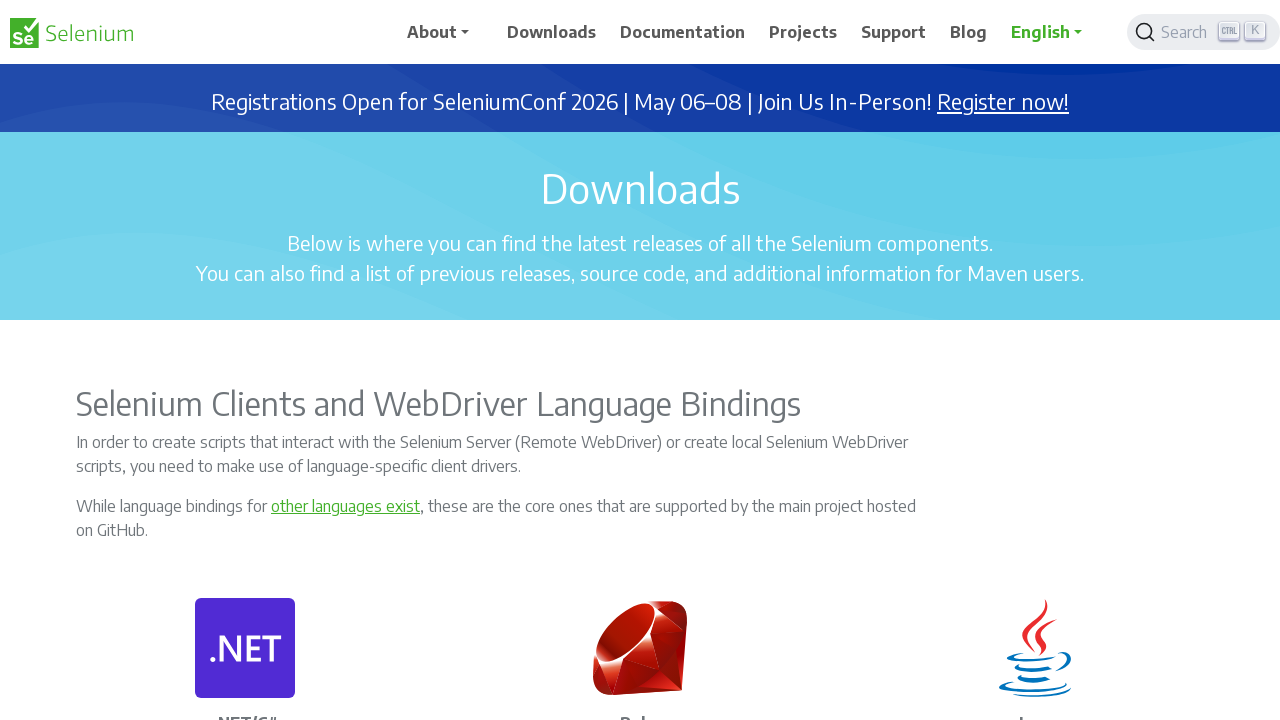

Clicked on Support navigation element at (894, 32) on xpath=//span[contains(text(),'Support')]
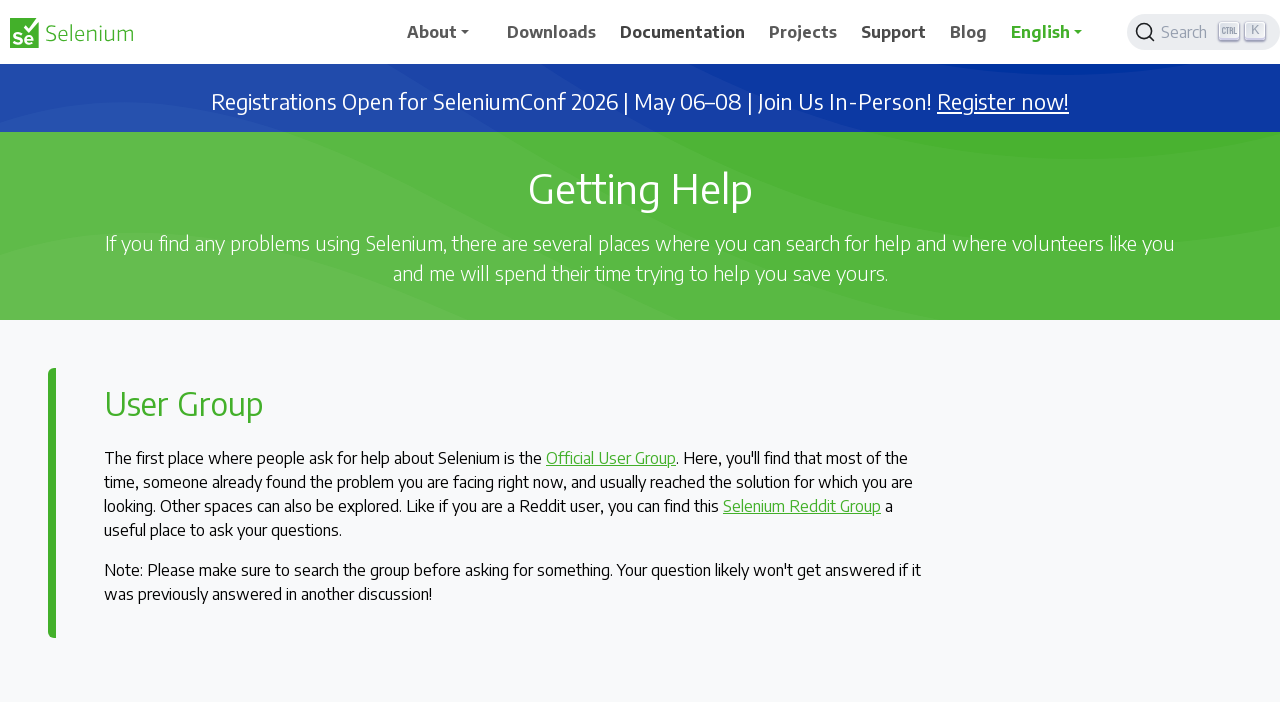

Waited for page navigation to complete
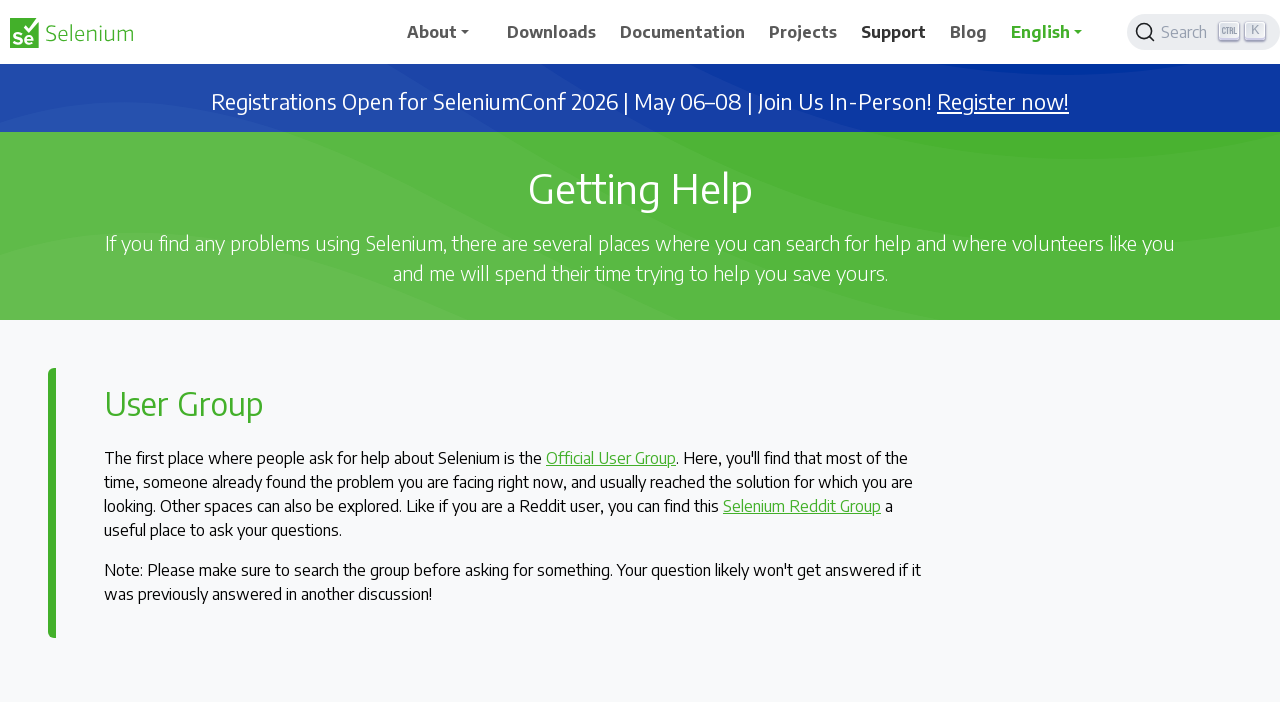

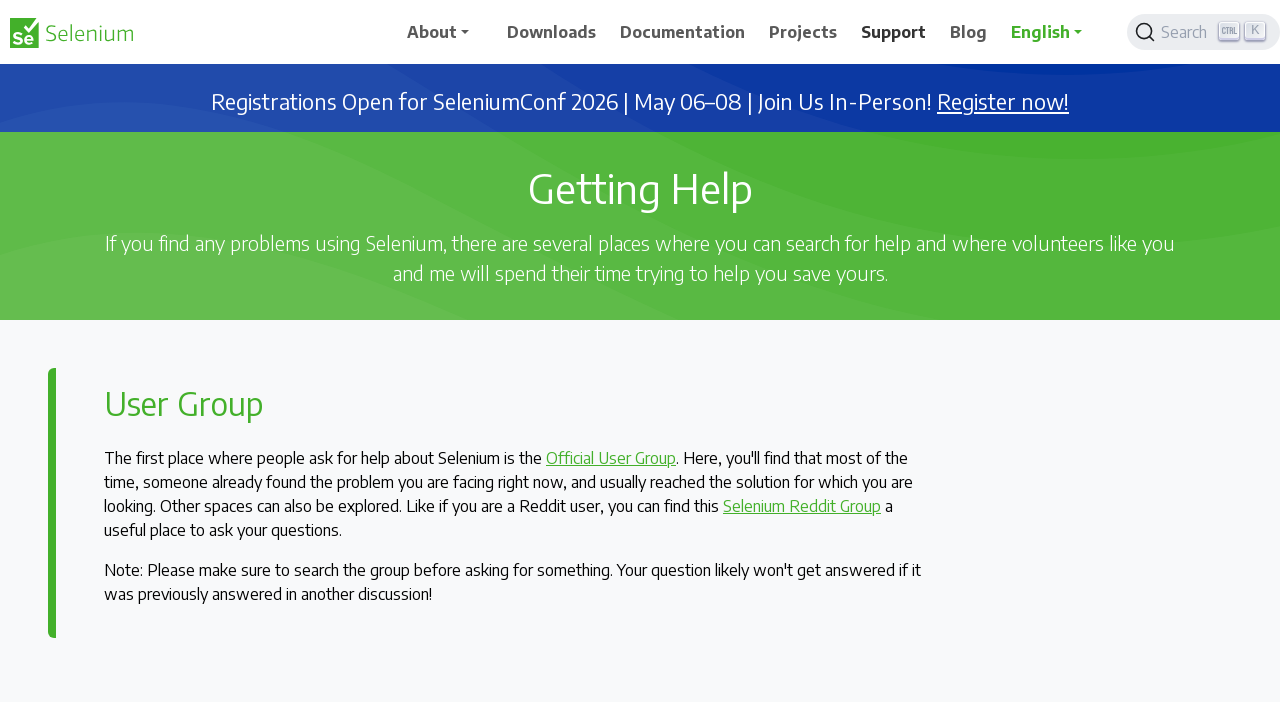